Tests e-commerce product purchase flow by navigating to laptops category, selecting MacBook Air, and adding it to cart

Starting URL: https://www.demoblaze.com/

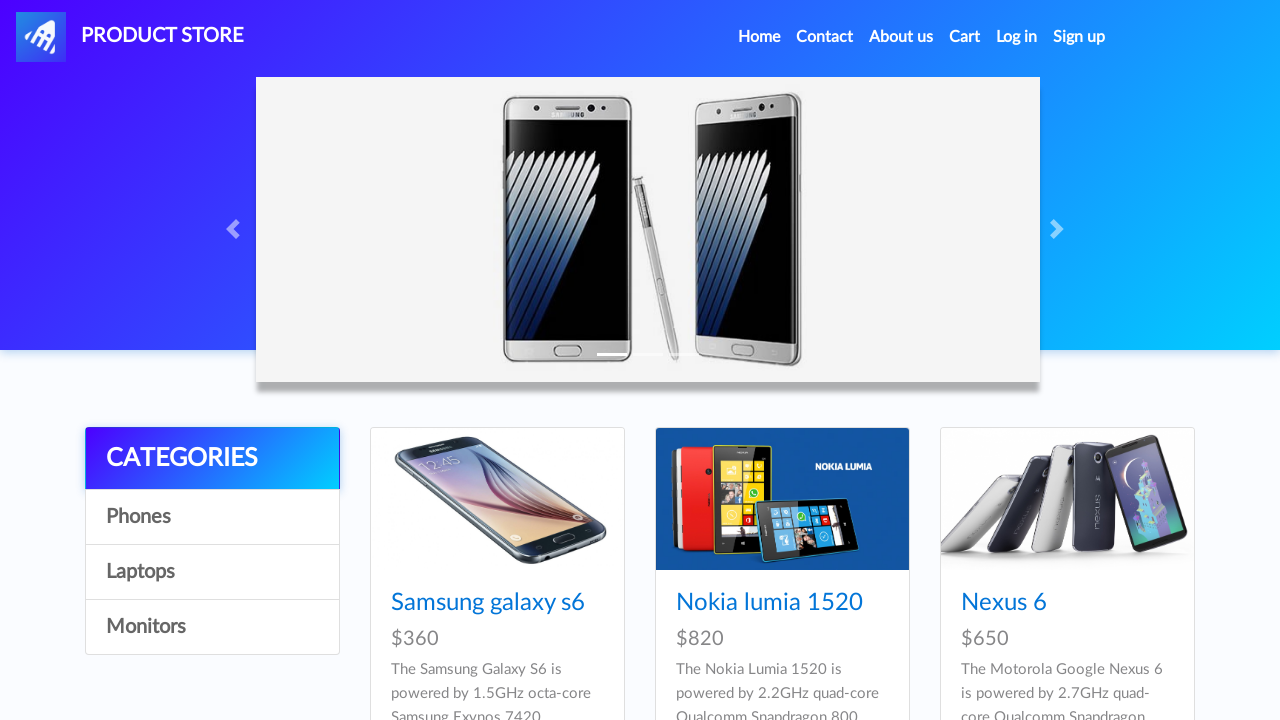

Clicked on Laptops category at (212, 572) on a:text('Laptops')
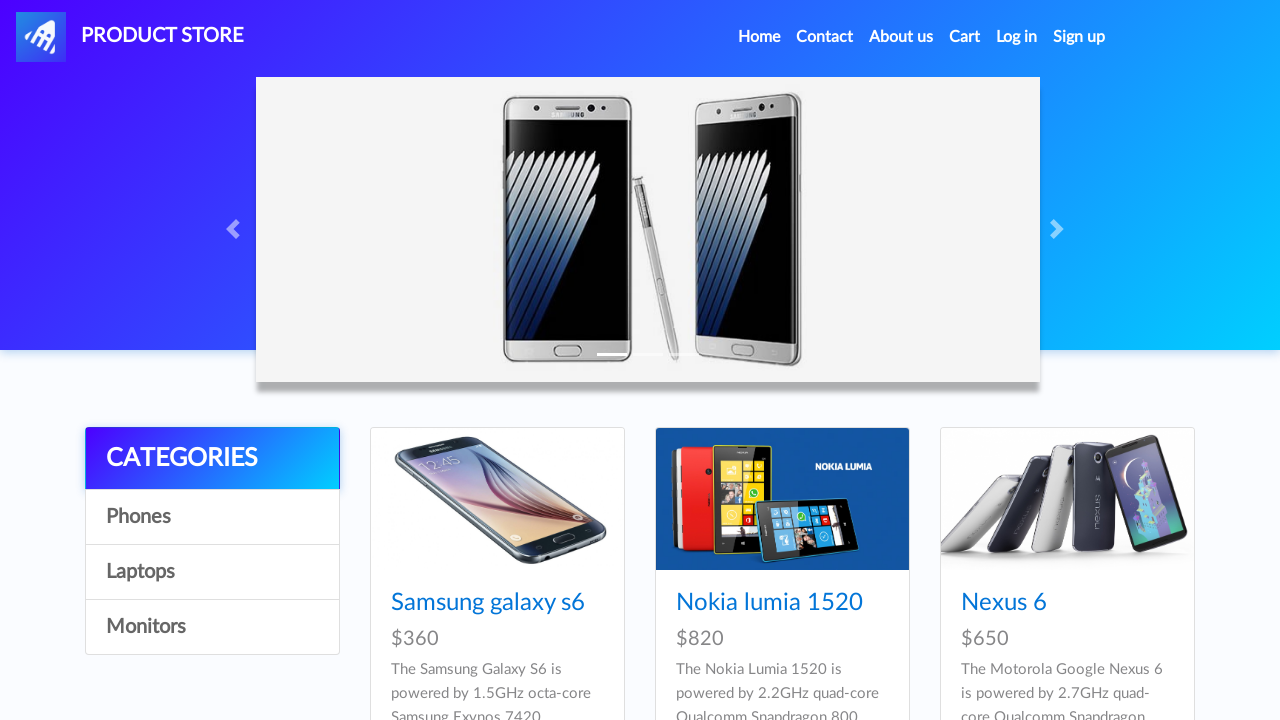

Scrolled down the page using PageDown
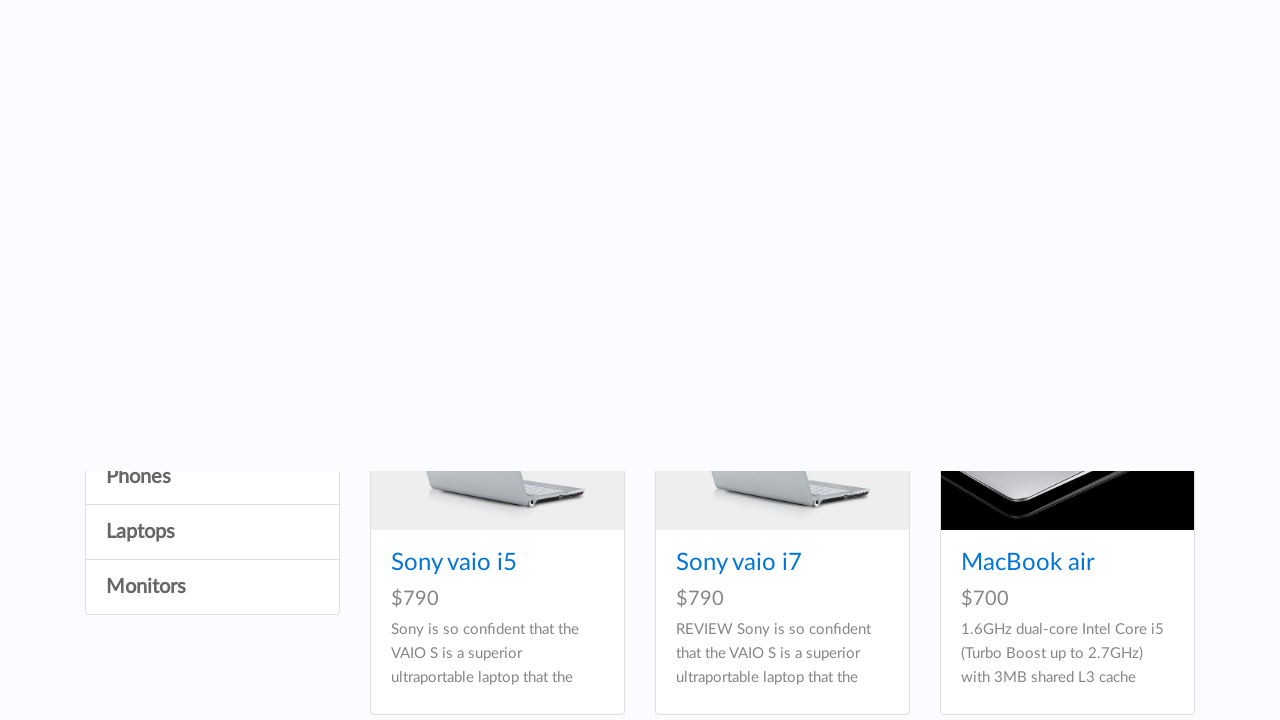

Waited for products to load
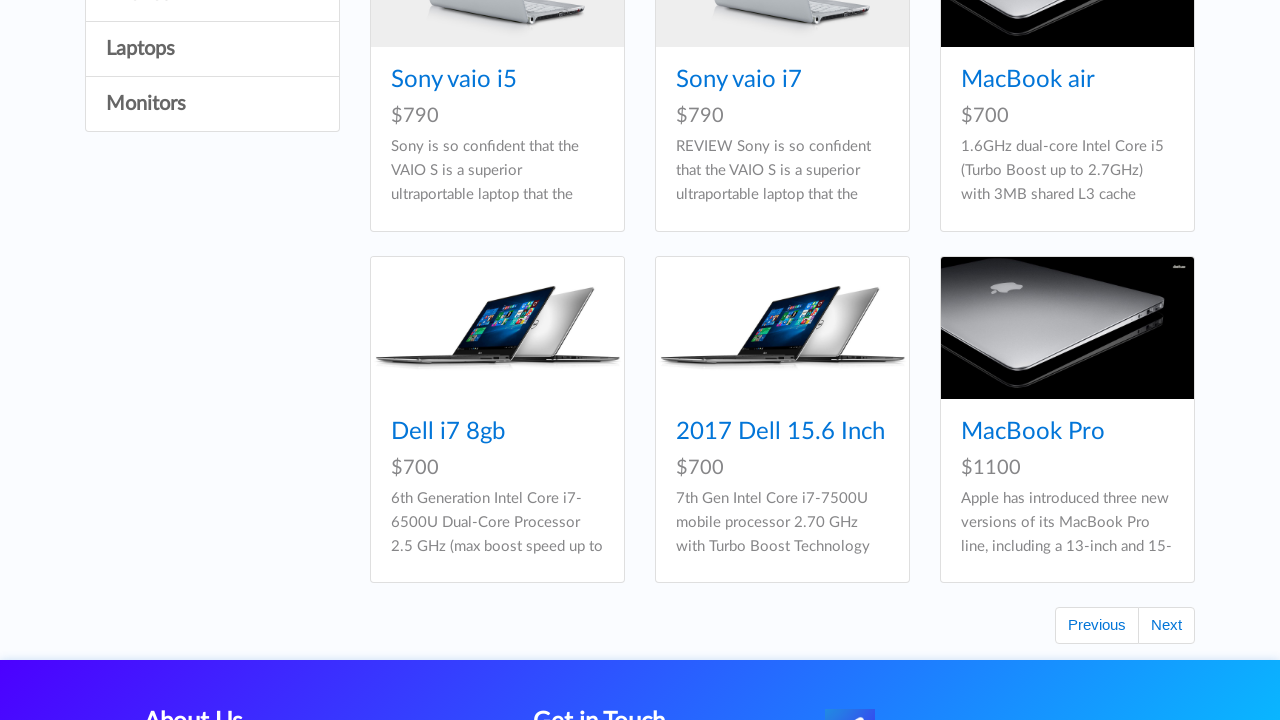

Clicked on MacBook Air product at (1028, 80) on a:text('MacBook air')
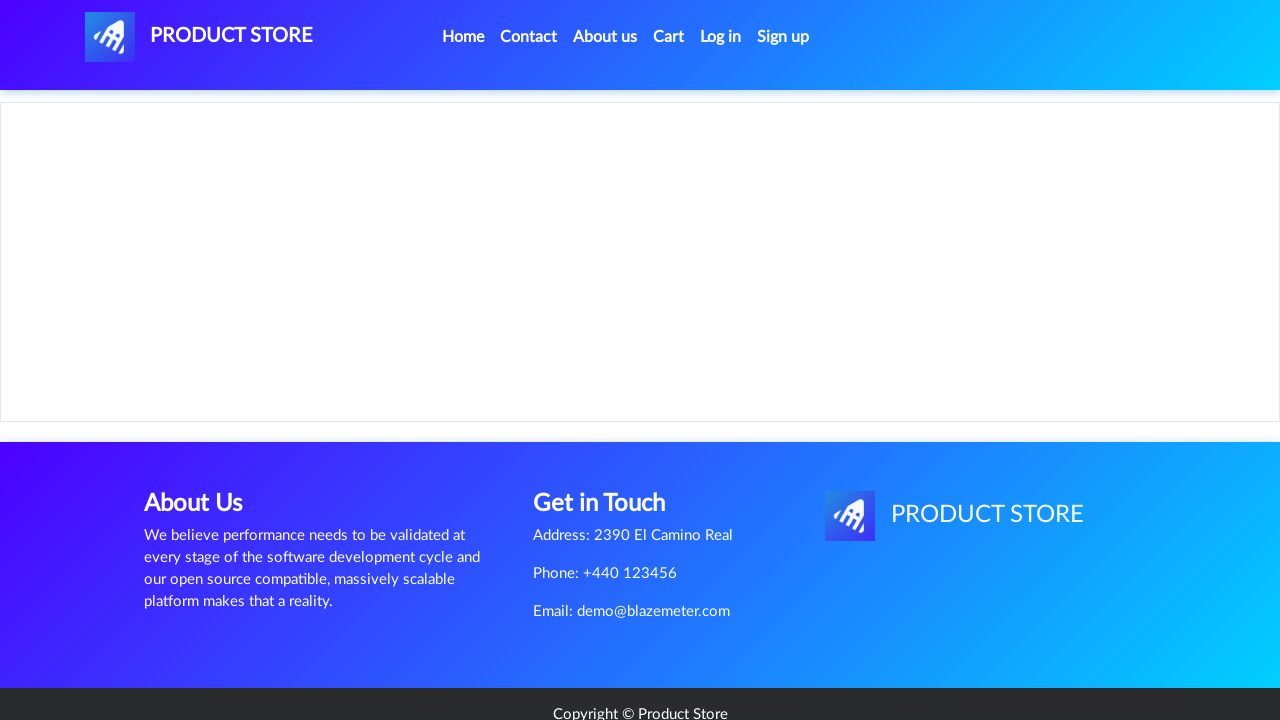

Waited for MacBook Air product page to load
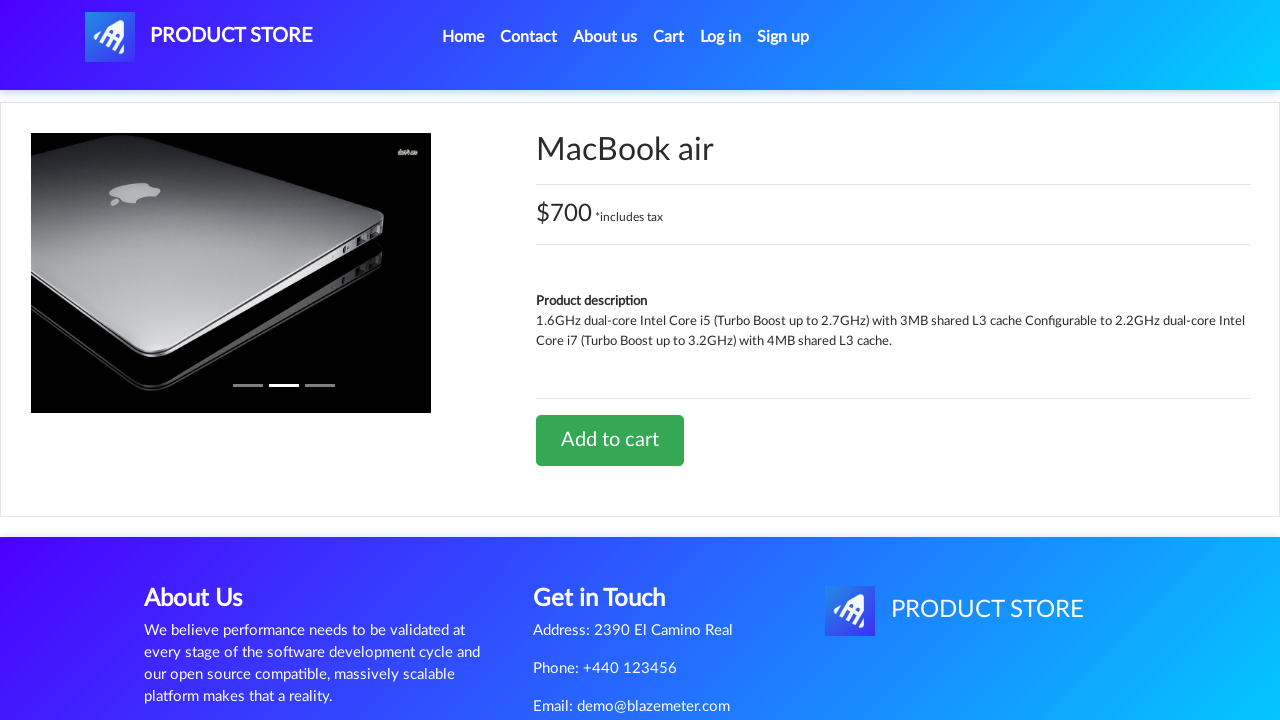

Clicked Add to cart button at (610, 440) on a:text('Add to cart')
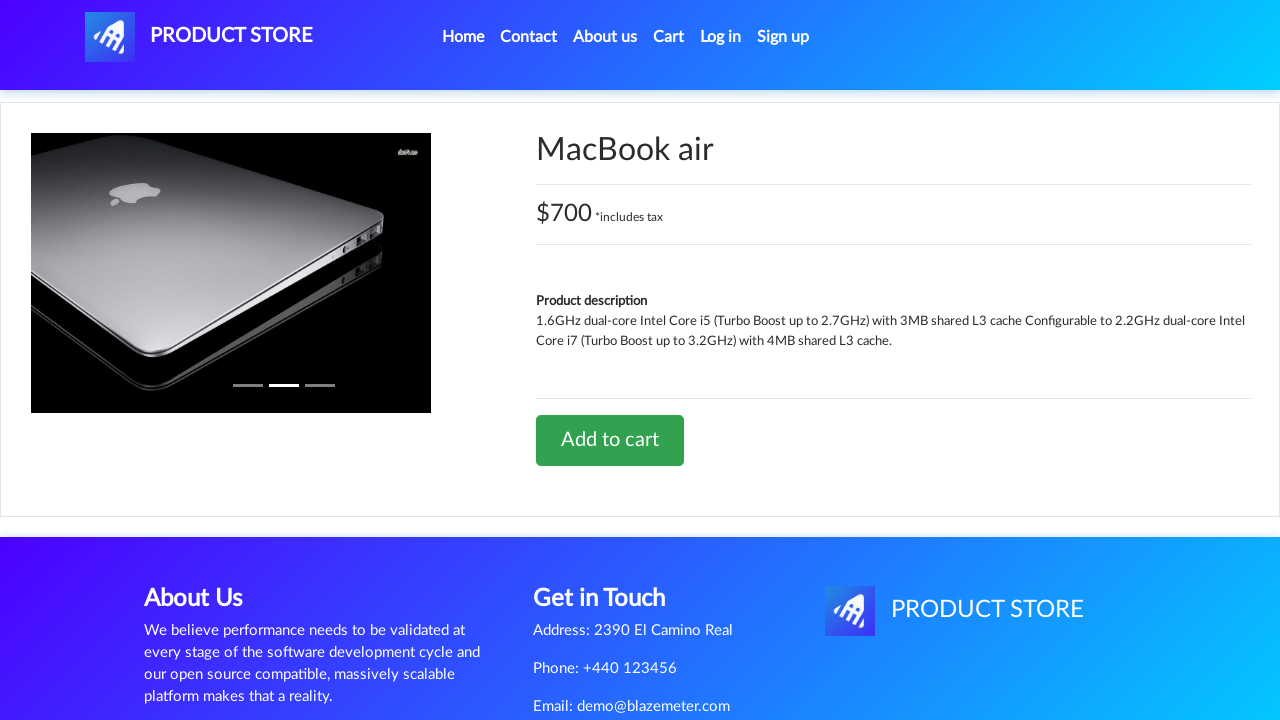

Set up dialog handler to accept alerts
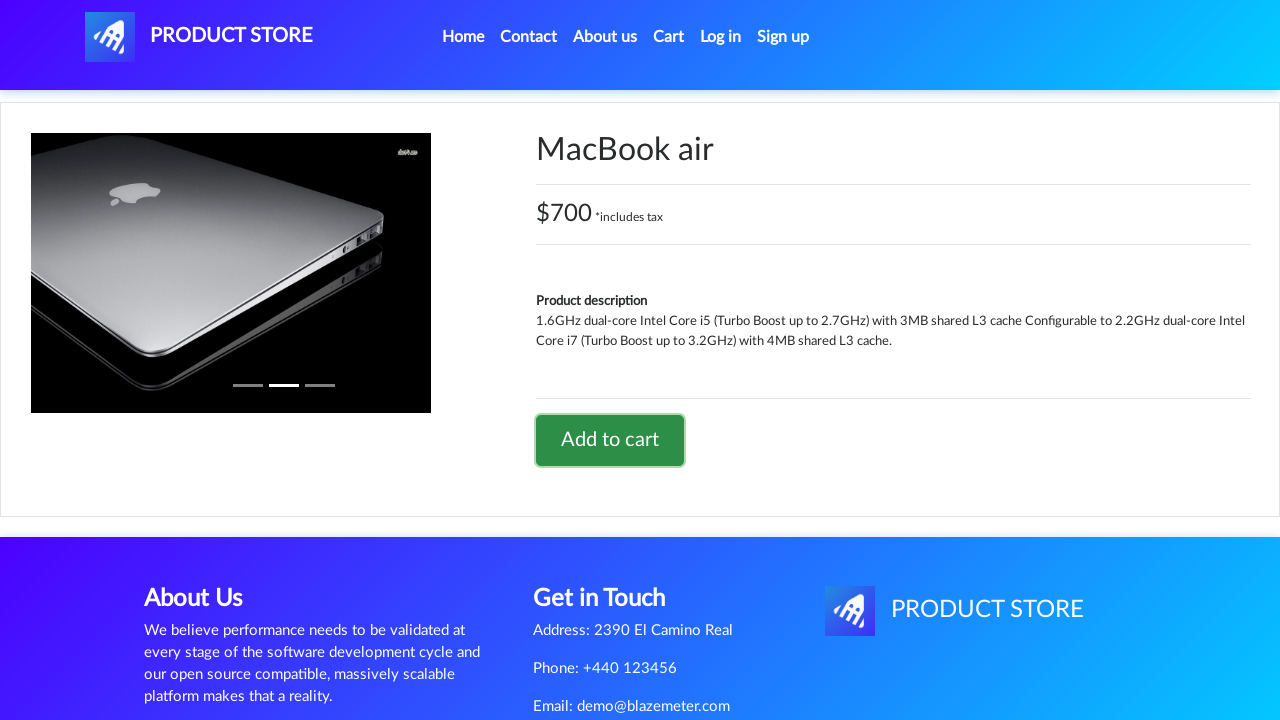

Waited for alert dialog and cart update to complete
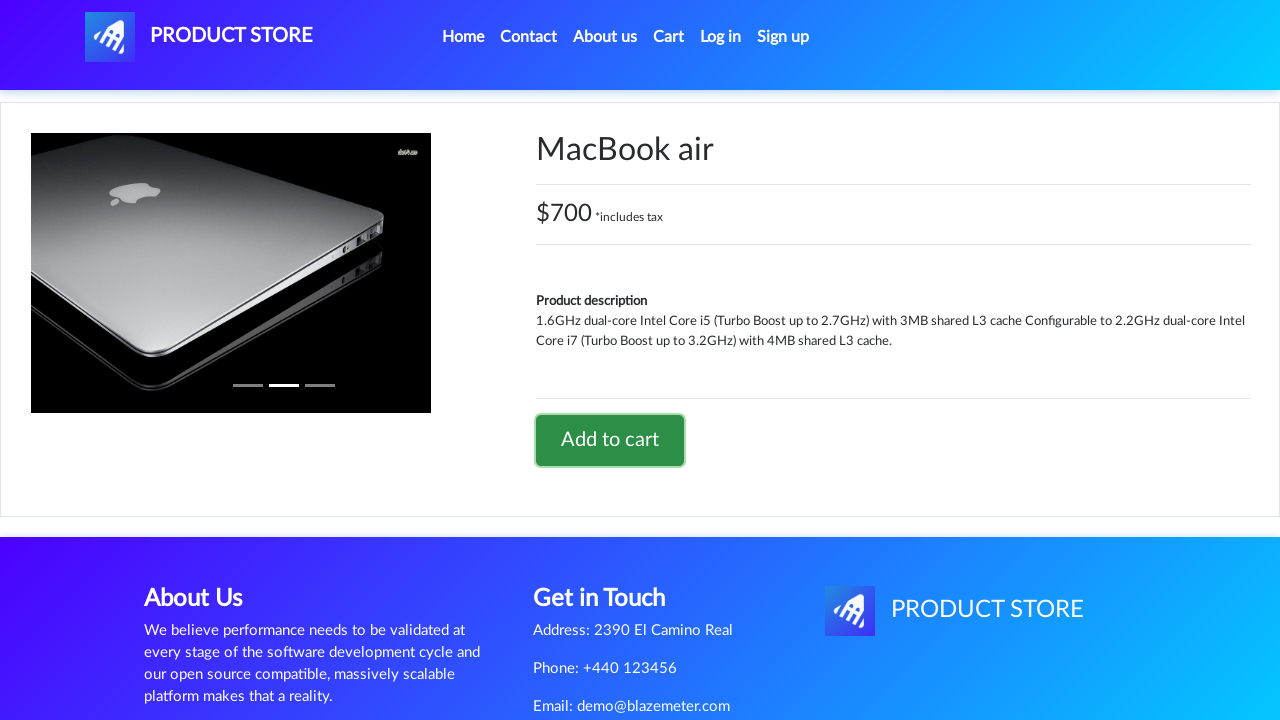

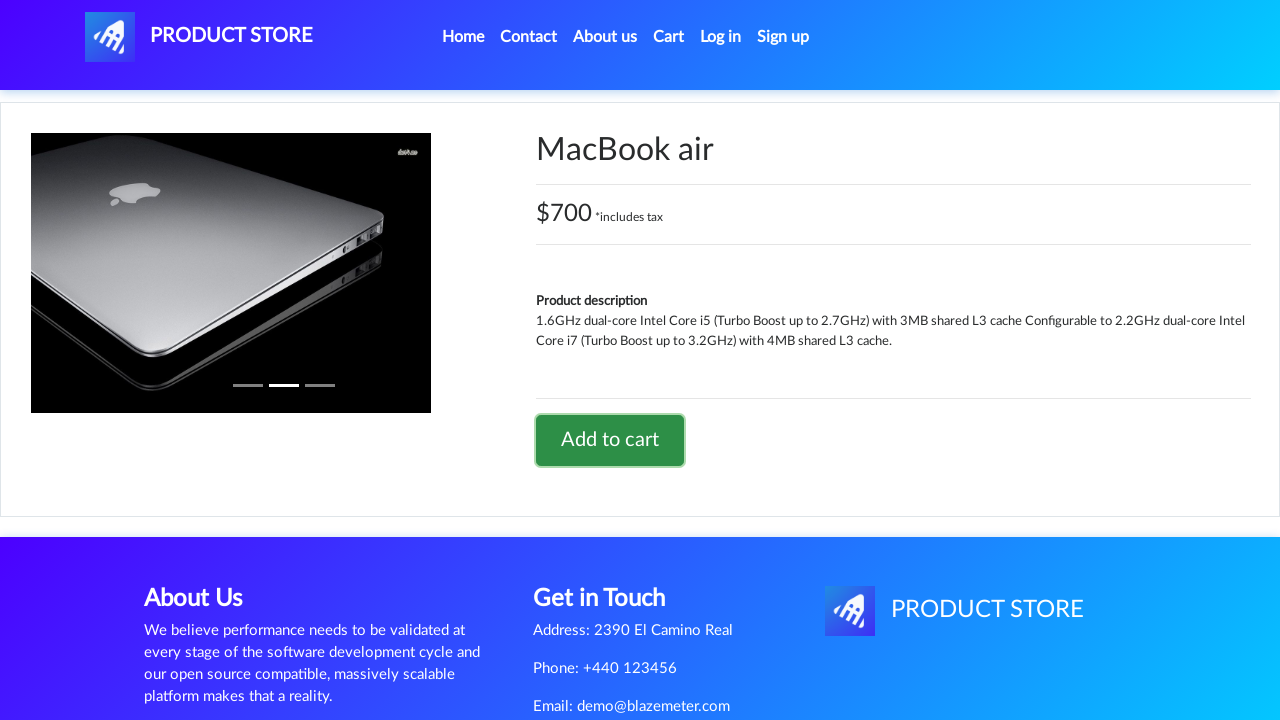